Tests a form submission by filling in first name, last name, job title, selecting radio button and checkbox options, choosing experience from dropdown, and submitting the form to verify success message.

Starting URL: http://formy-project.herokuapp.com/form

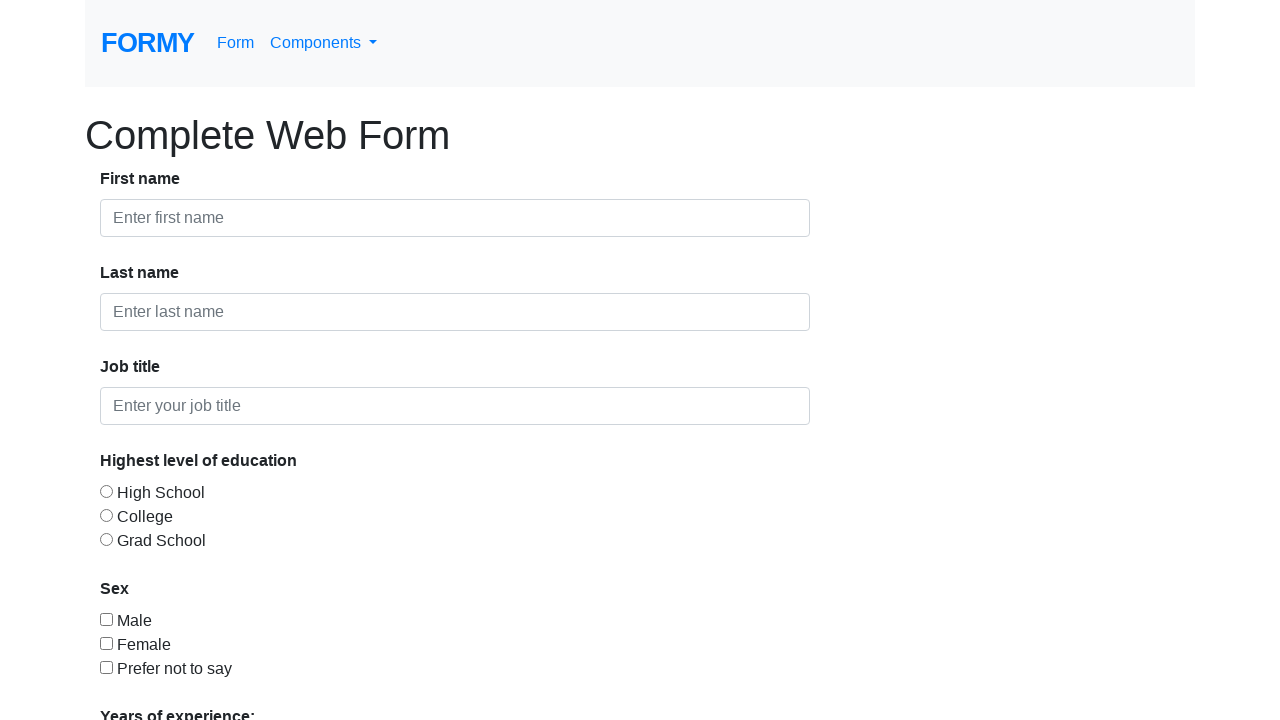

Set viewport size to 414x736
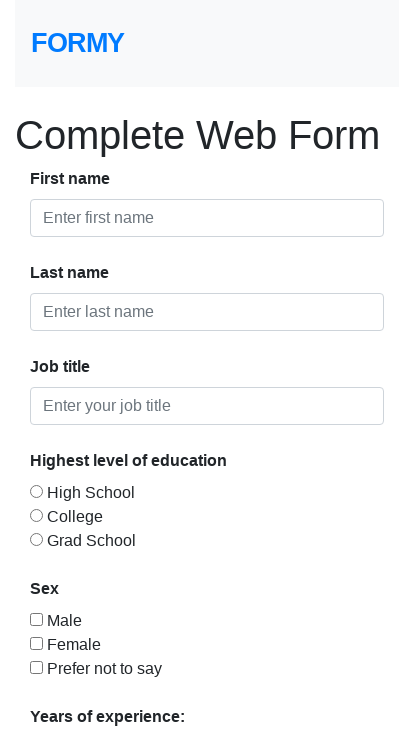

Filled first name field with 'wilson' on #first-name
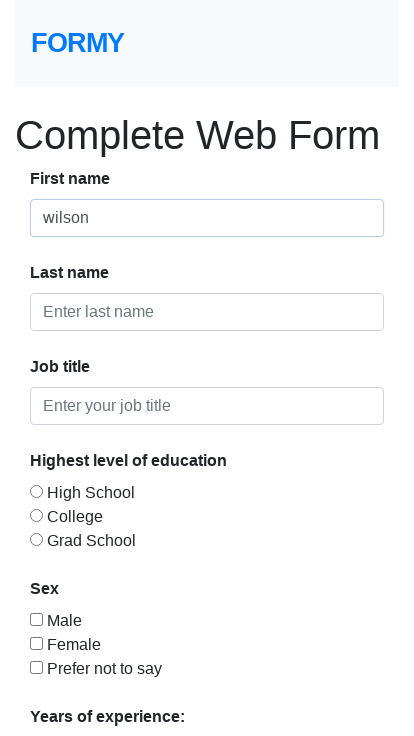

Filled last name field with 'lopez' on #last-name
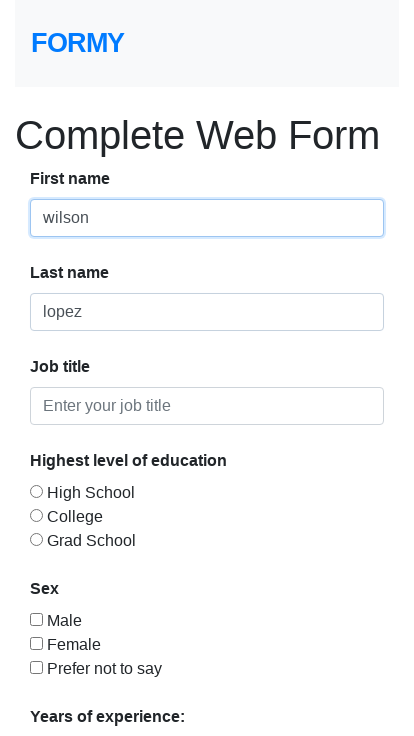

Filled job title field with 'Automation' on #job-title
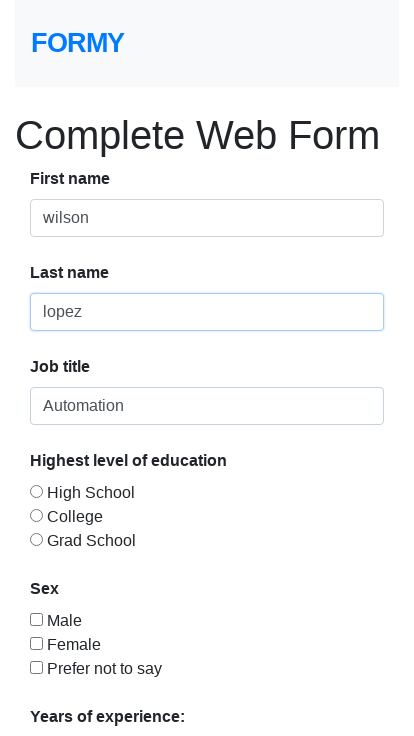

Selected education radio button at (36, 491) on #radio-button-1
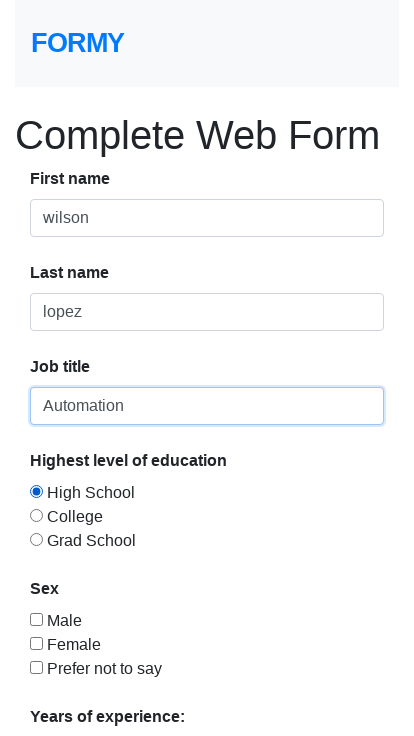

Checked sex checkbox at (36, 619) on #checkbox-1
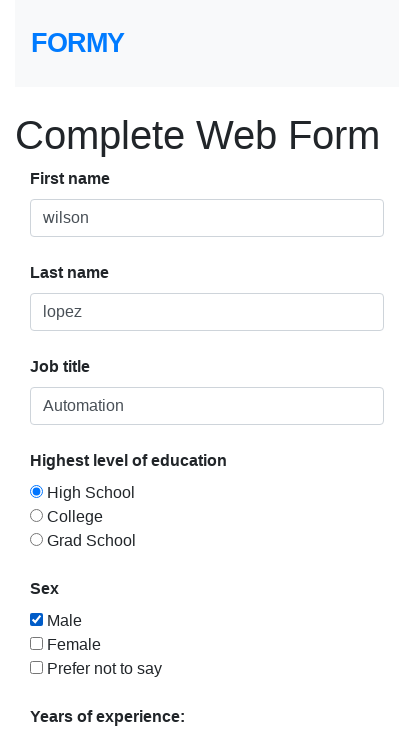

Selected '10+' from experience dropdown on #select-menu
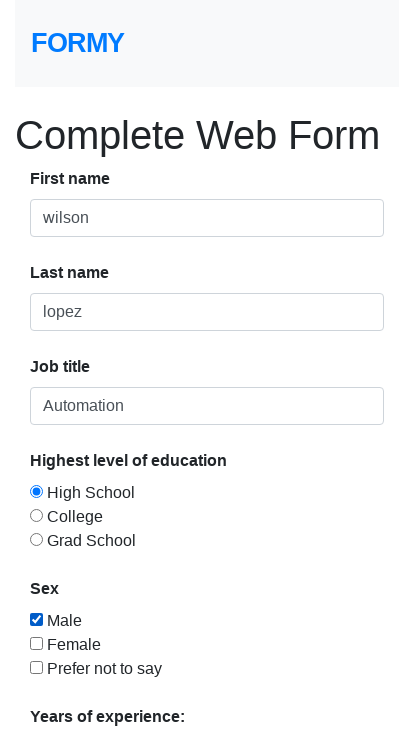

Clicked submit button to submit form at (78, 696) on .btn-primary
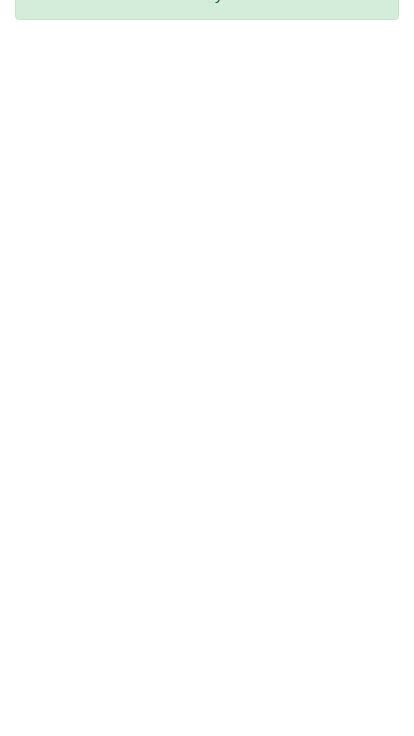

Success message appeared confirming form submission
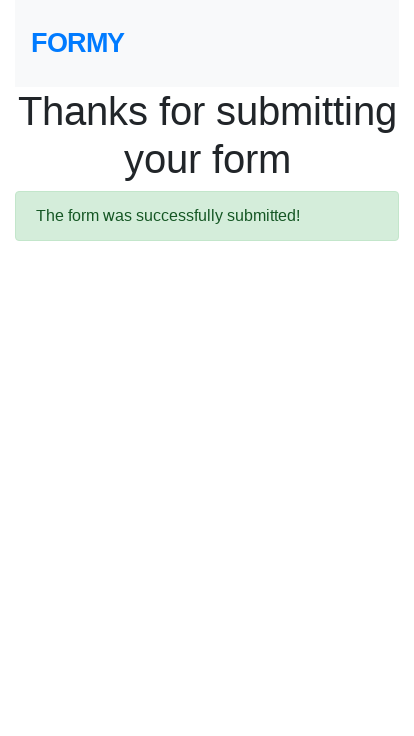

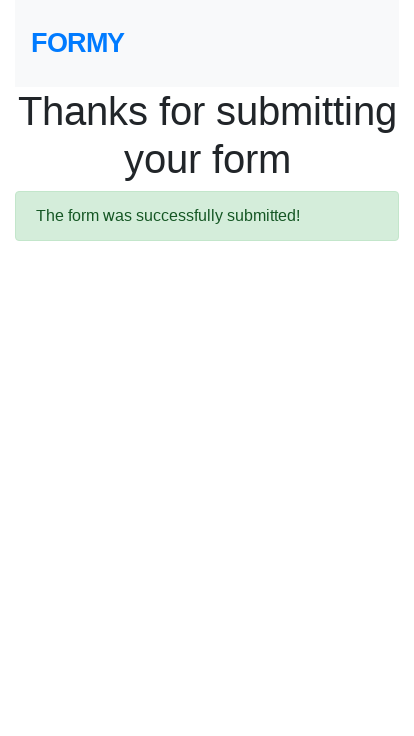